Tests JavaScript alert handling by clicking a button that triggers an alert, accepting the alert, and verifying the success message is displayed

Starting URL: http://practice.cydeo.com/javascript_alerts

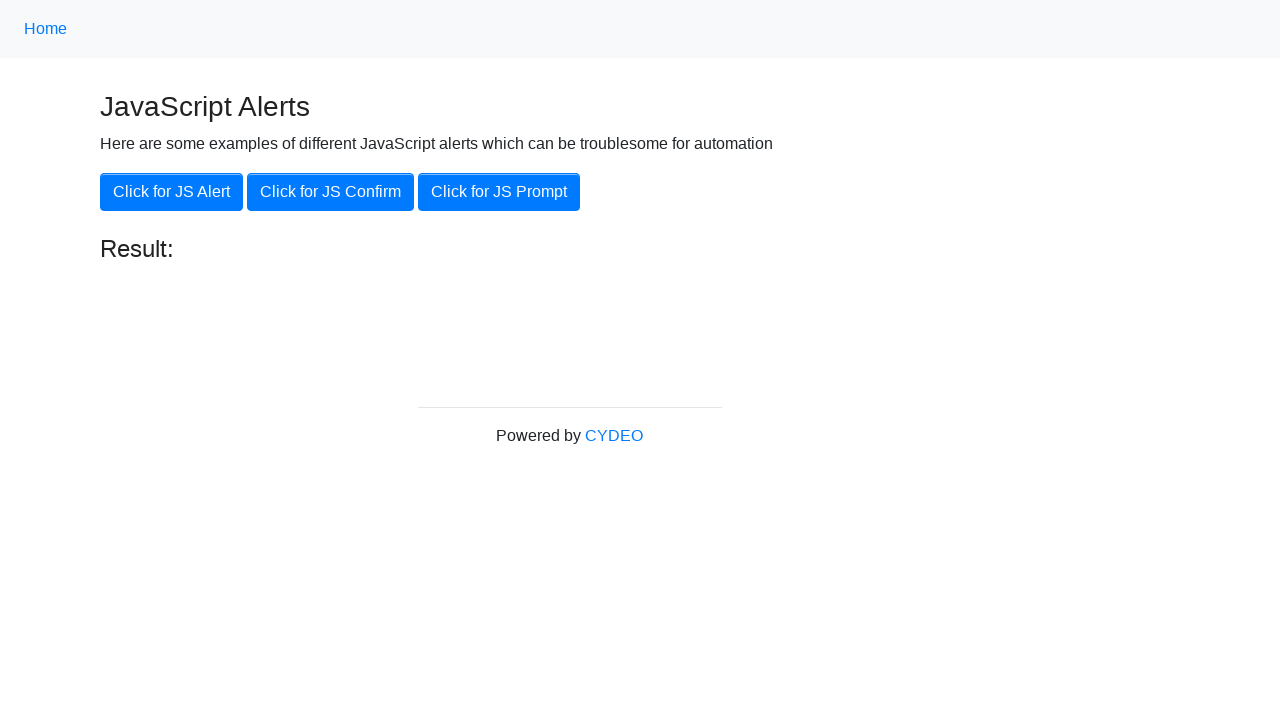

Clicked 'Click for JS Alert' button to trigger JavaScript alert at (172, 192) on xpath=//button[.='Click for JS Alert']
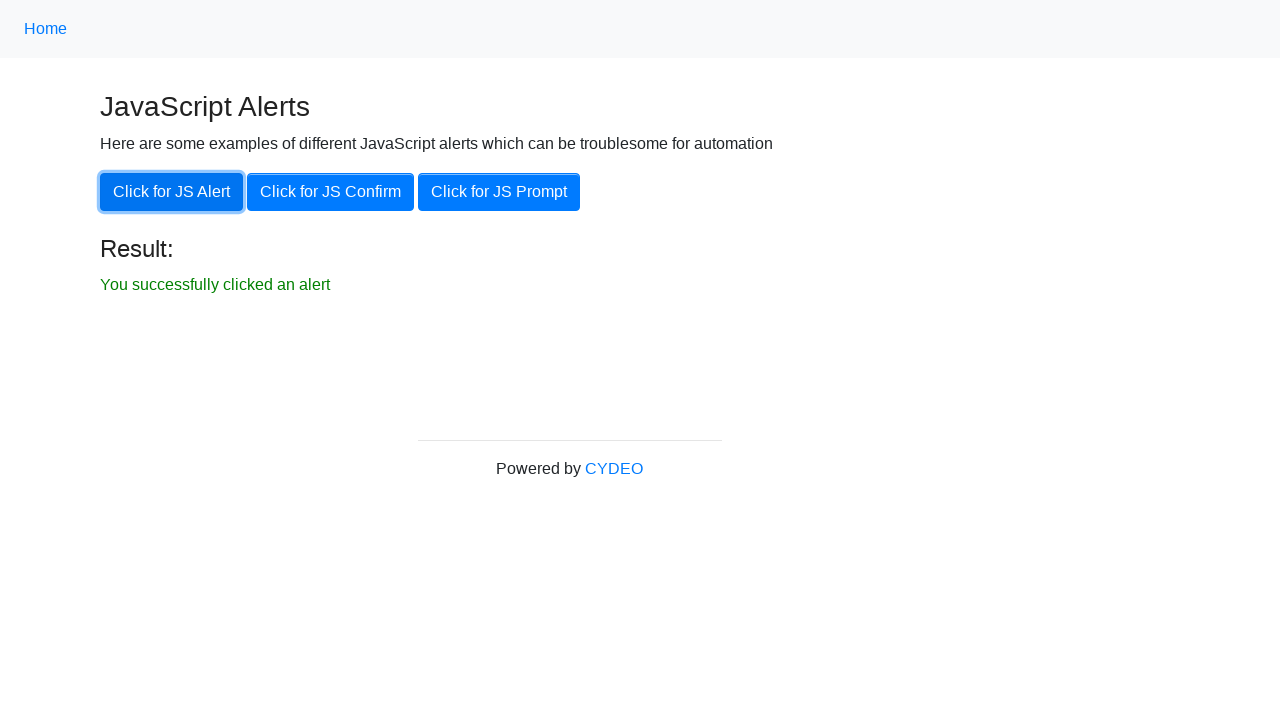

Set up dialog handler to accept JavaScript alert
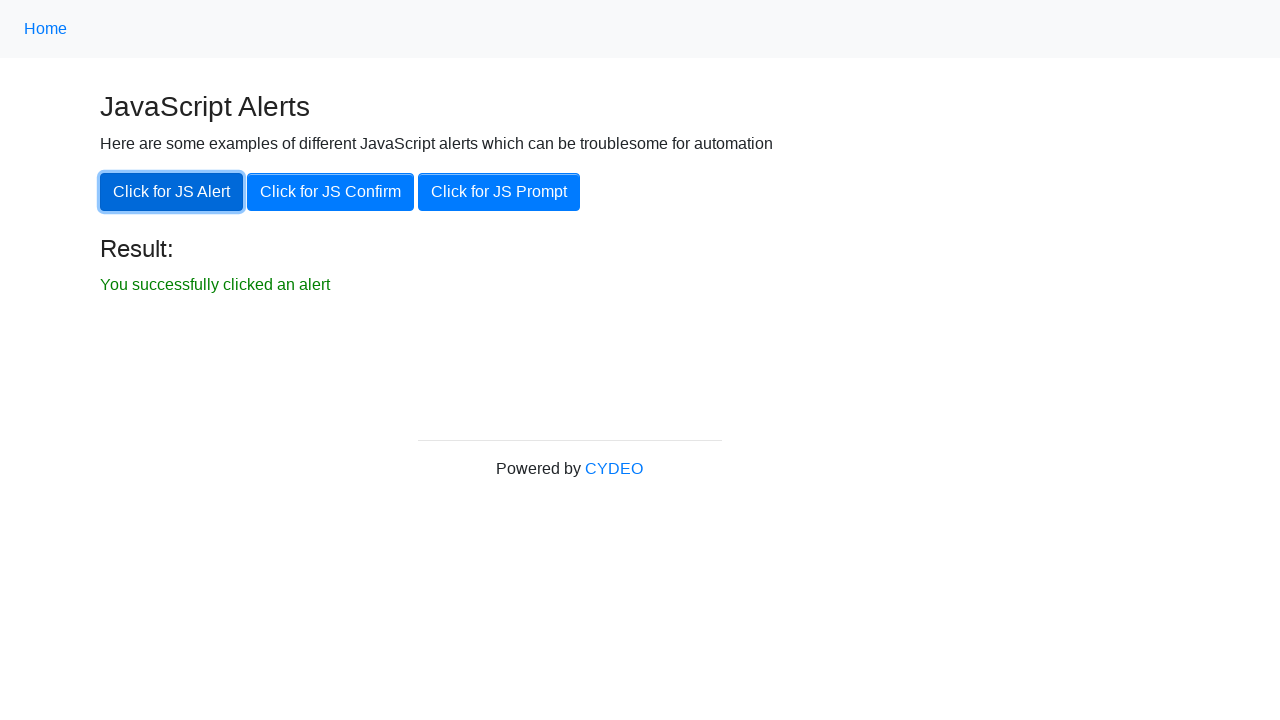

Waited for result element to become visible
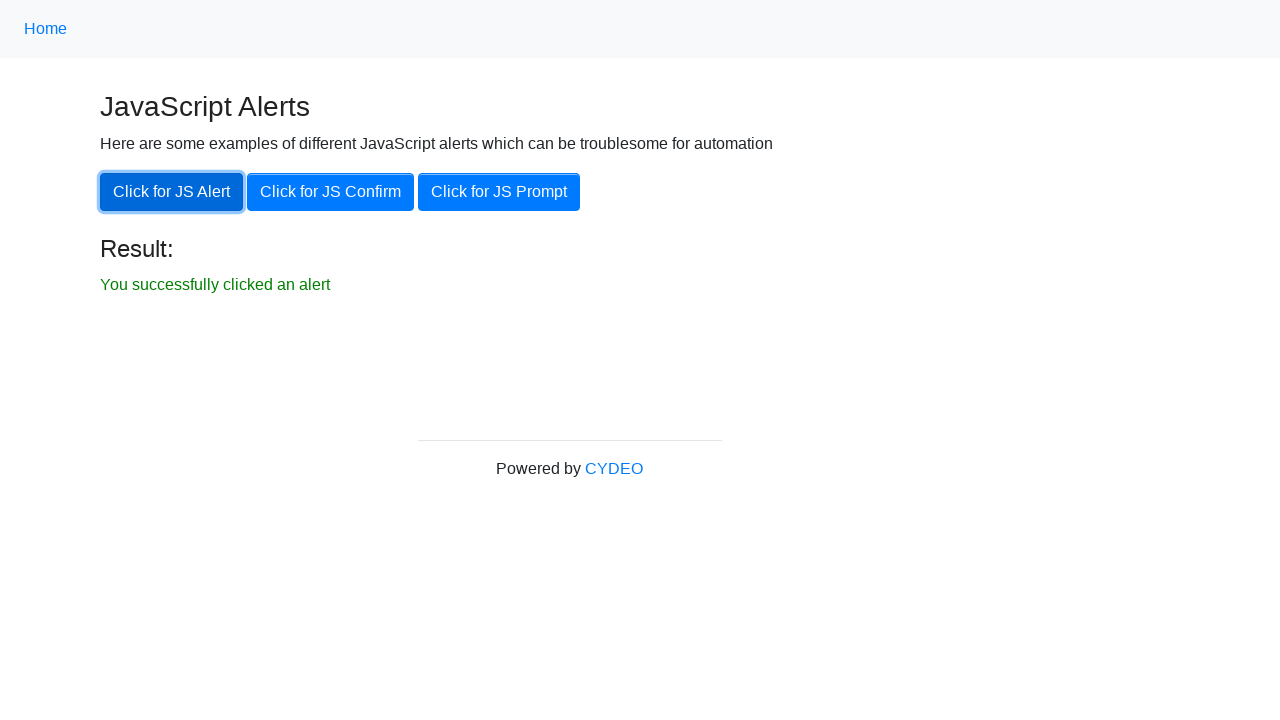

Verified success message: 'You successfully clicked an alert'
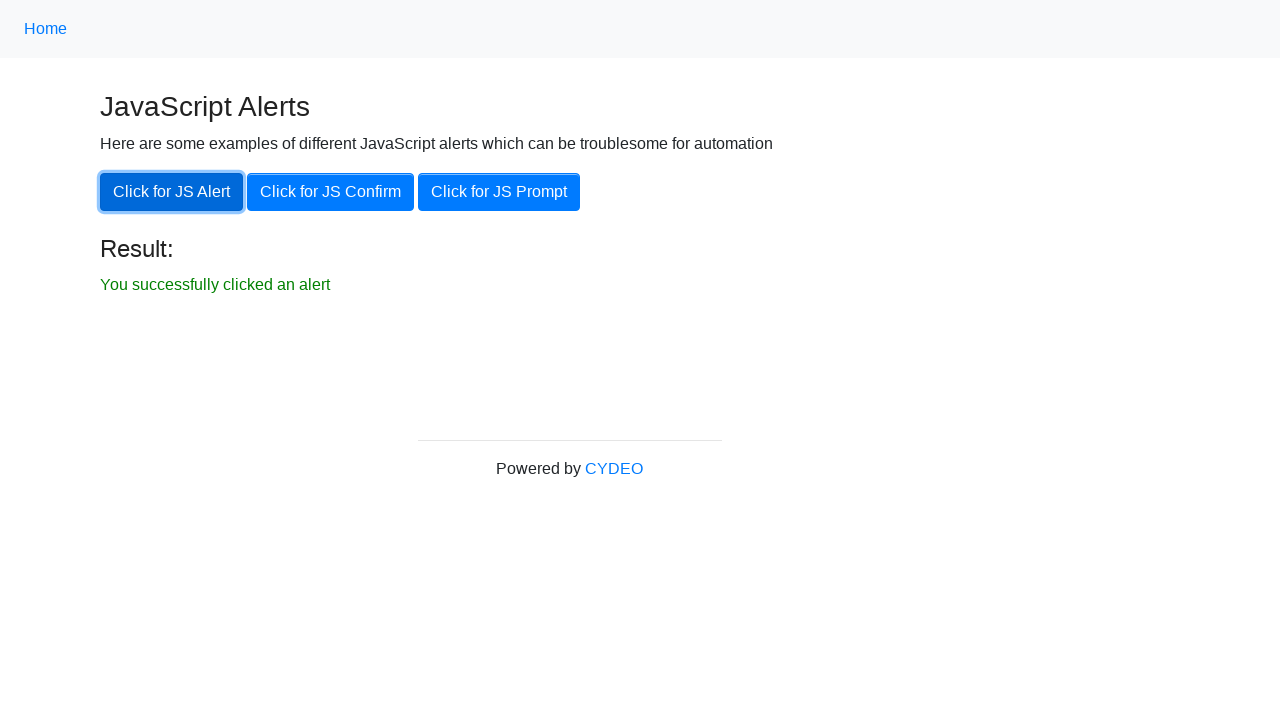

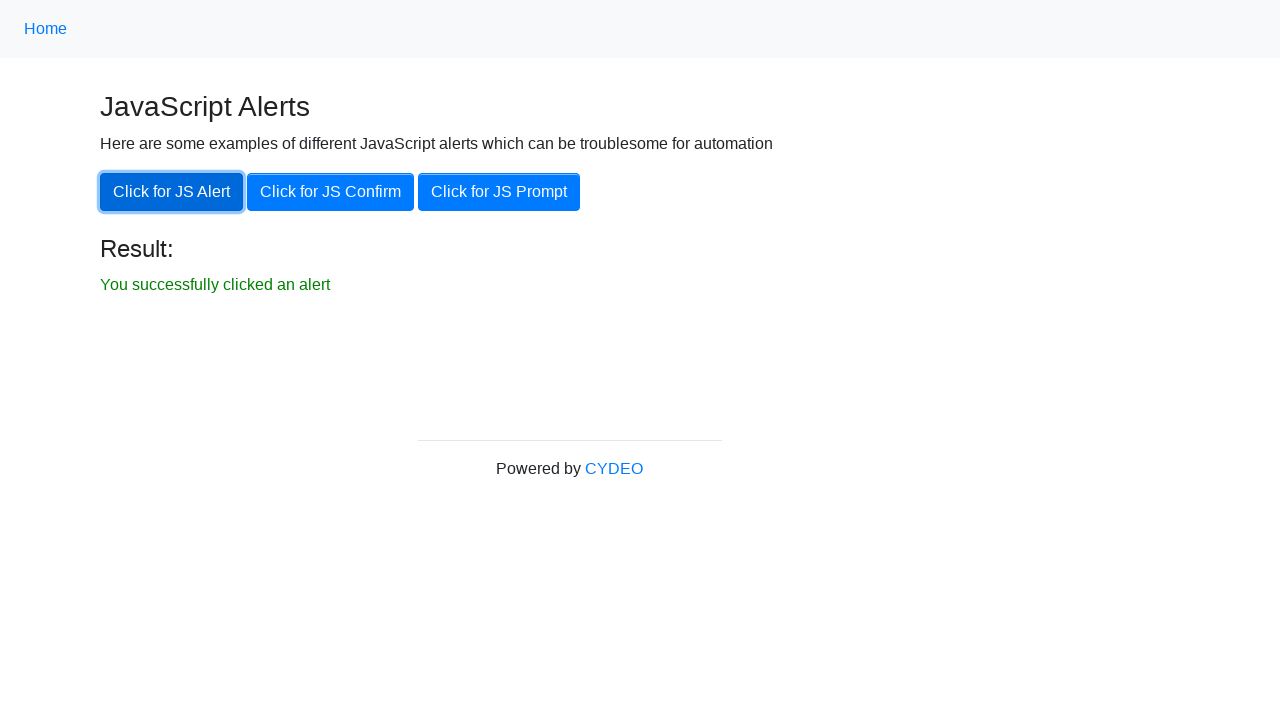